Navigates through a college dining hall menu website, clicking through different food stations (Classics, Grill, Global, etc.) and switching between meal tabs (Breakfast, Lunch, Dinner) to verify menu navigation functionality.

Starting URL: https://menu.mtholyoke.edu/location.aspx

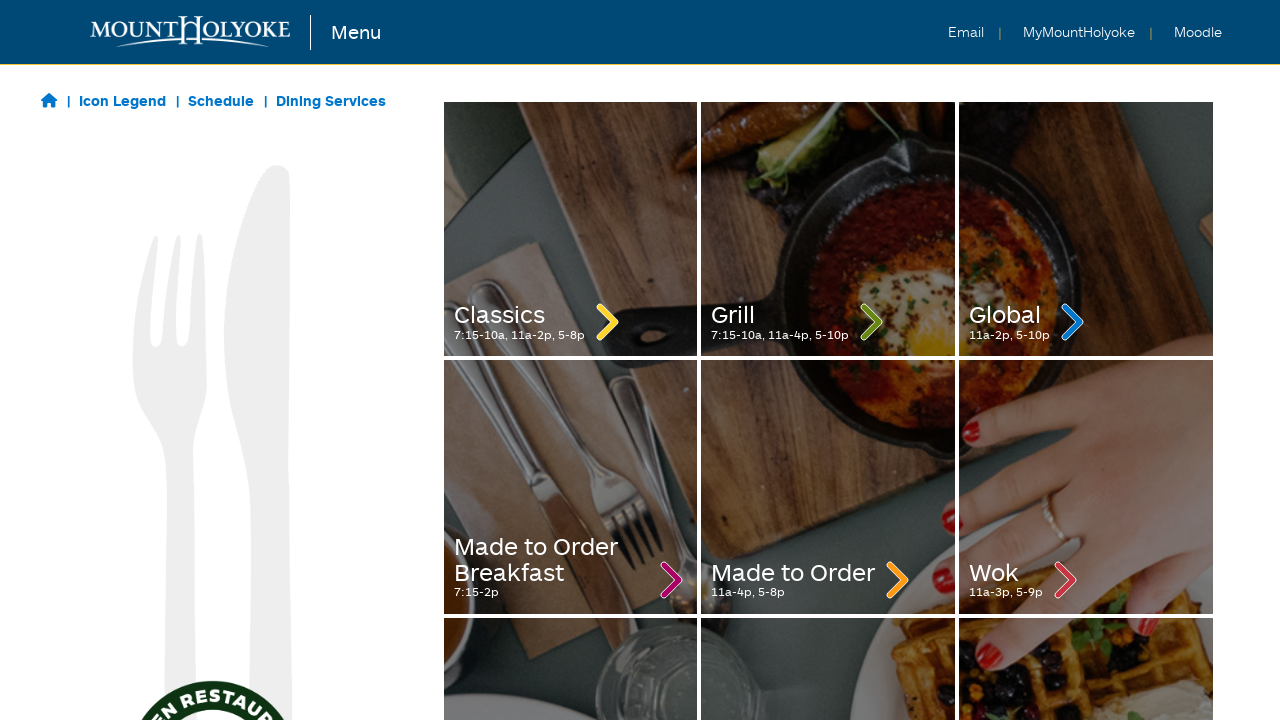

Waited for Classics station link to be visible
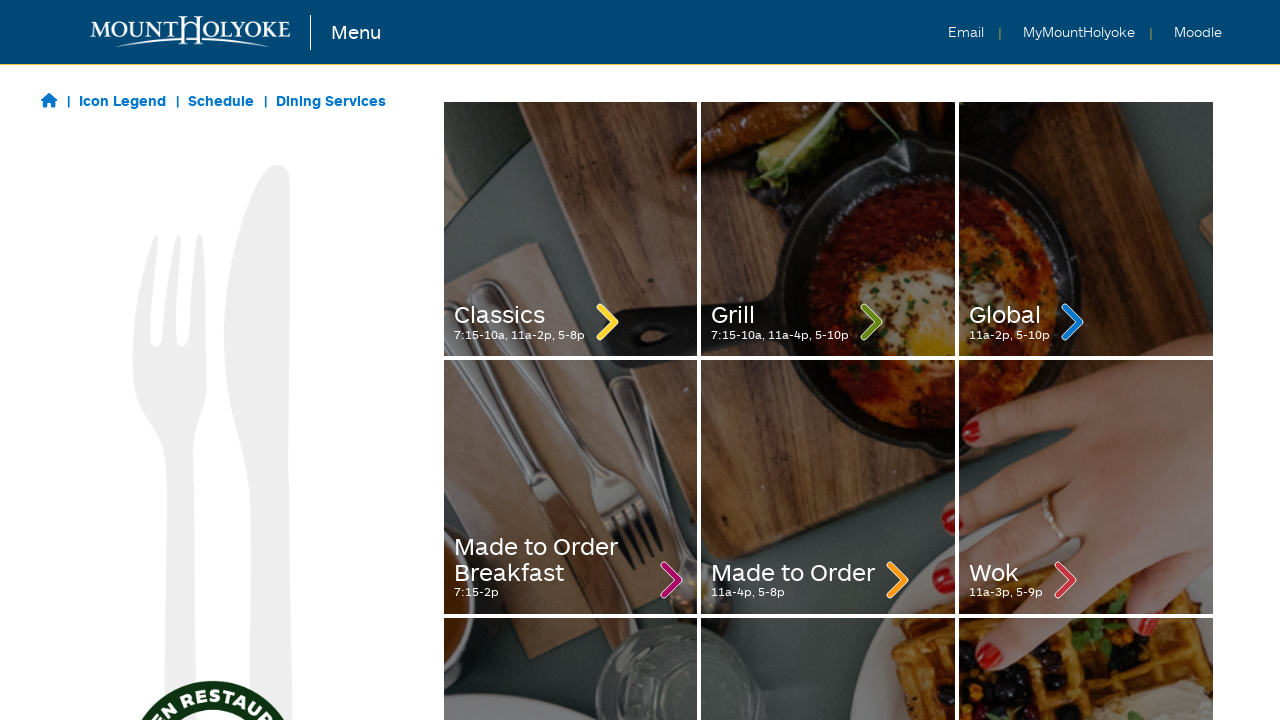

Clicked on Classics station link at (571, 229) on xpath=//a[contains(@href, 'Classics')]
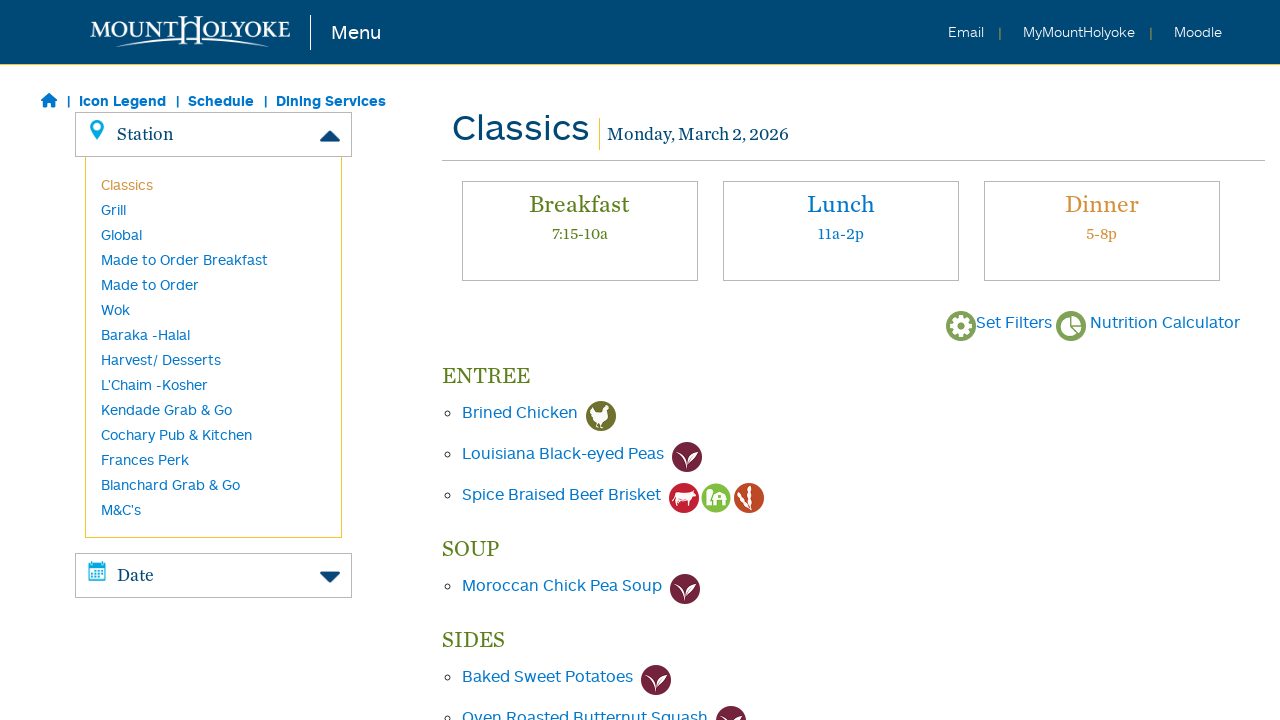

Page loaded for Classics station
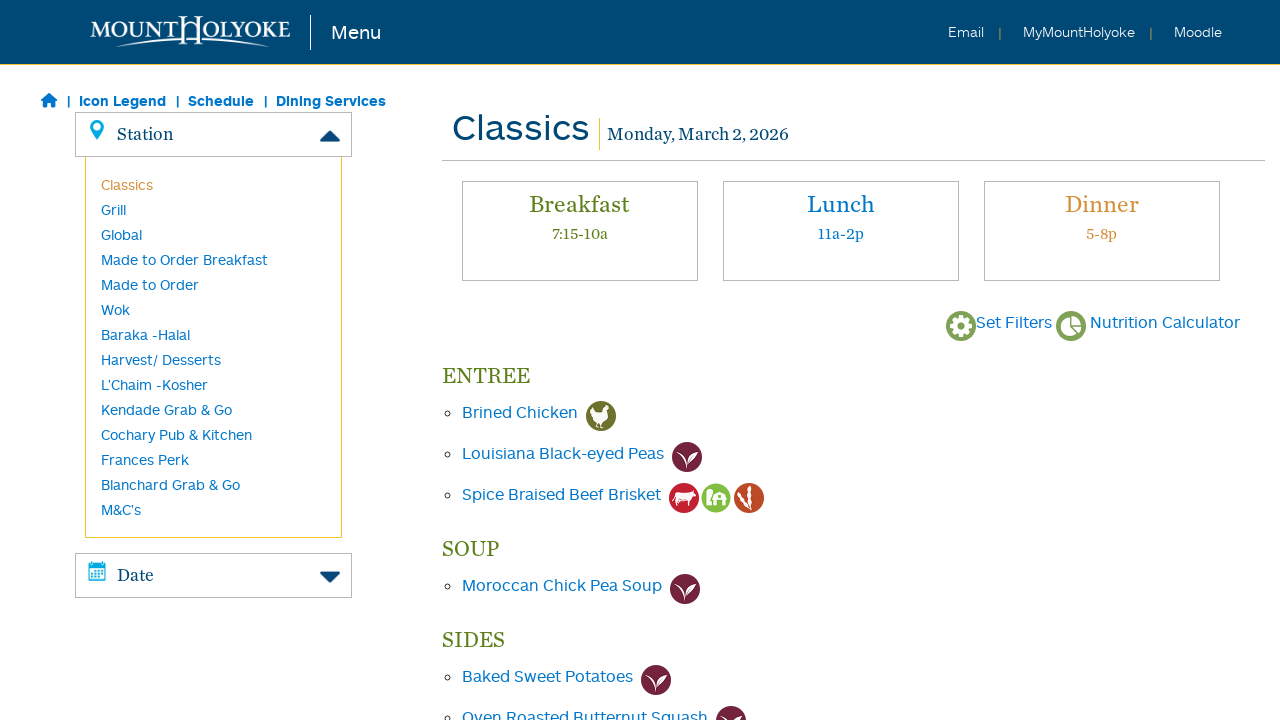

Clicked on Breakfast tab in Classics station at (580, 231) on xpath=//a[@href='#Breakfast']
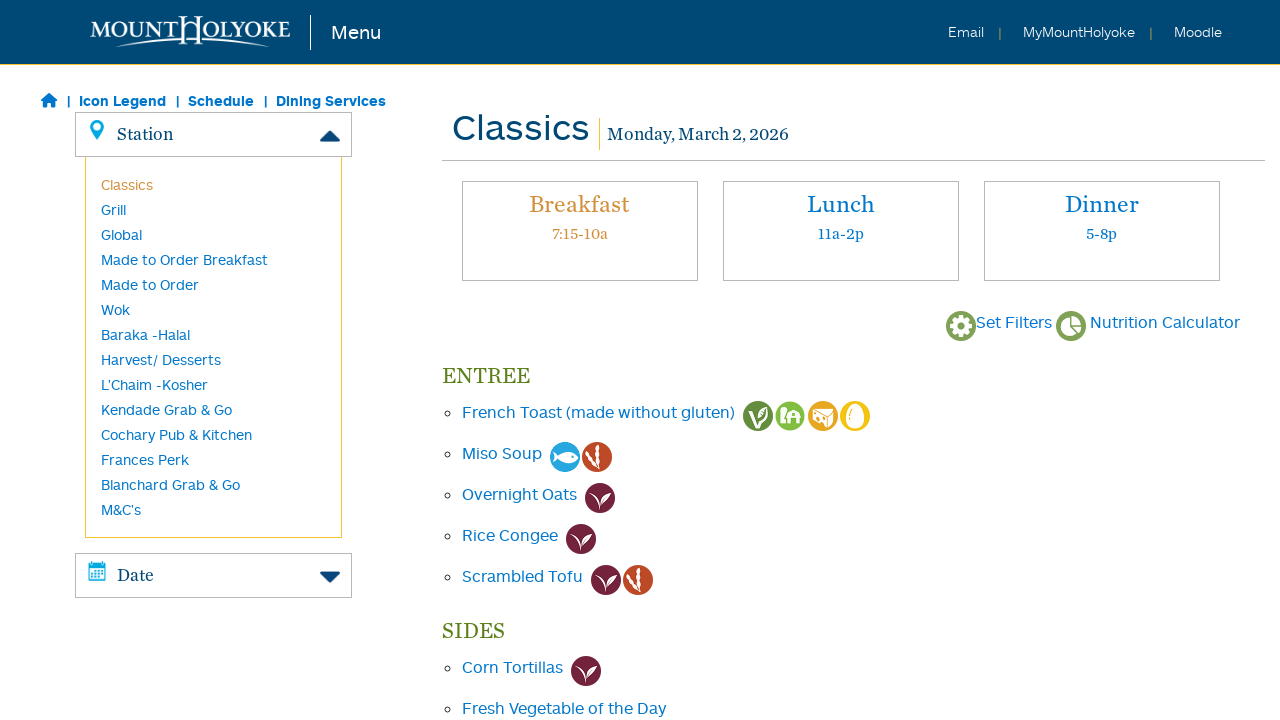

Breakfast tab content is now active in Classics station
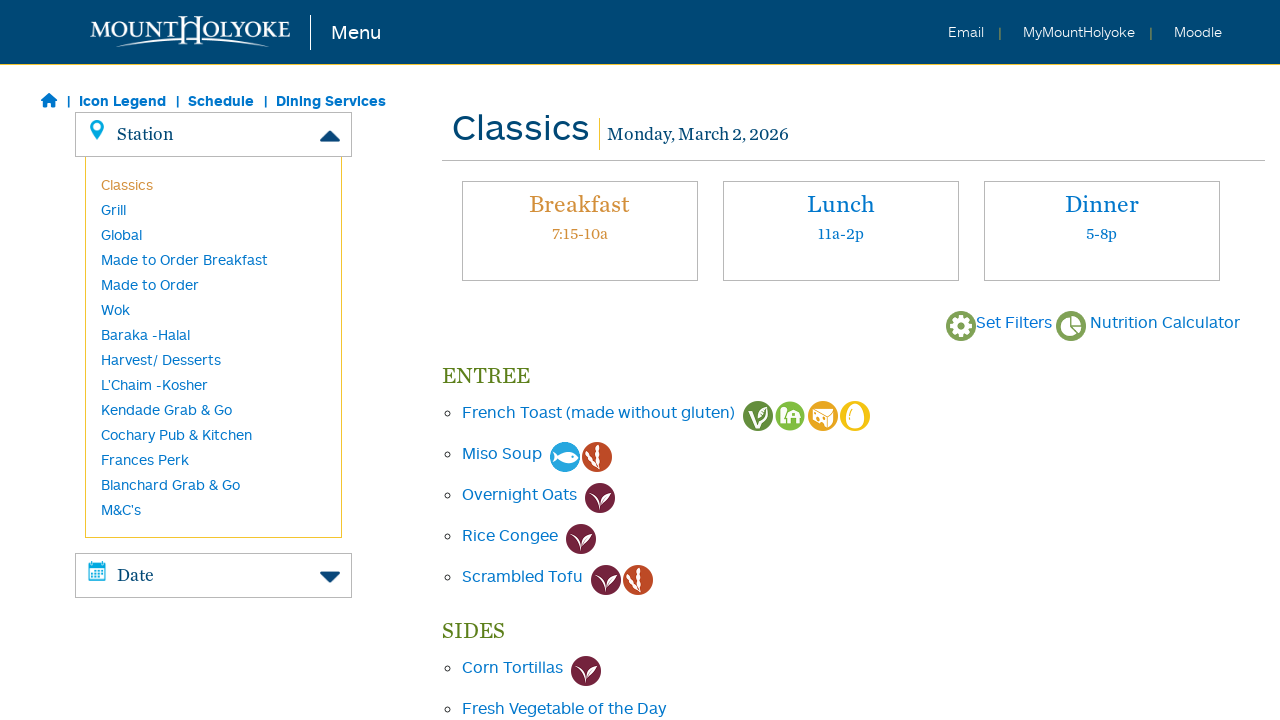

Clicked on Lunch tab in Classics station at (841, 231) on xpath=//a[@href='#Lunch']
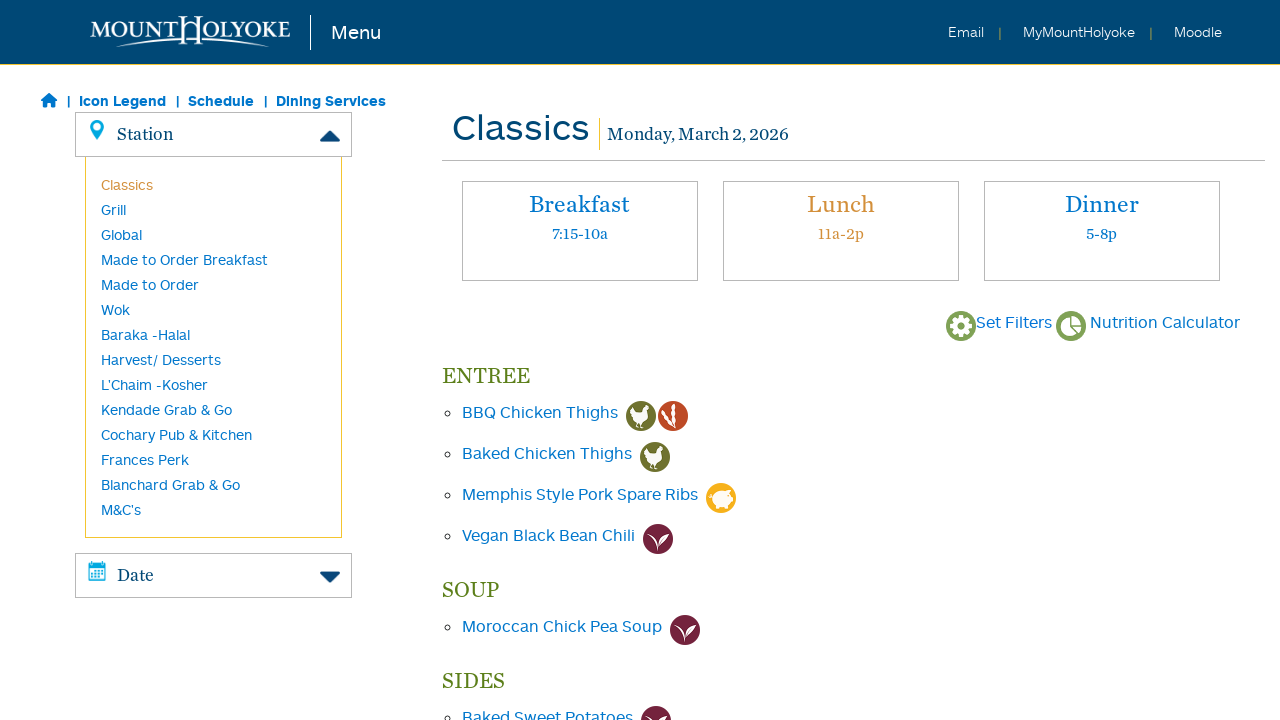

Lunch tab content is now active in Classics station
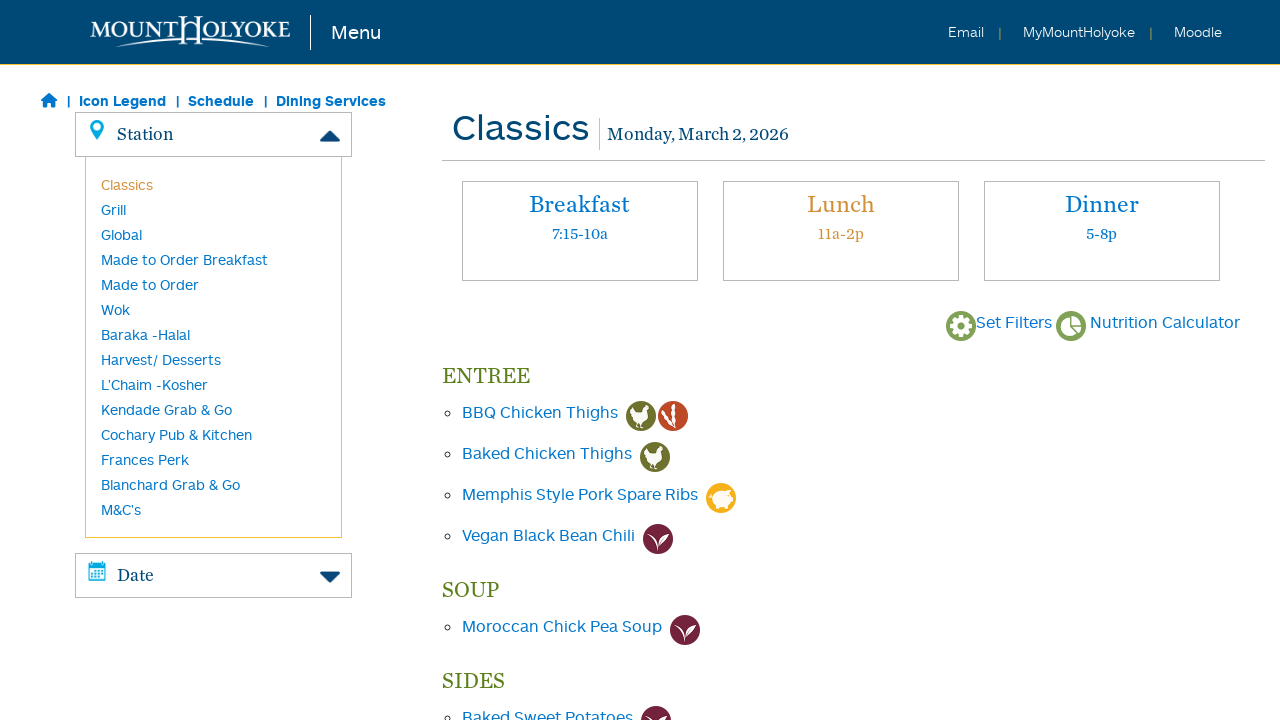

Clicked on Dinner tab in Classics station at (1102, 231) on xpath=//a[@href='#Dinner']
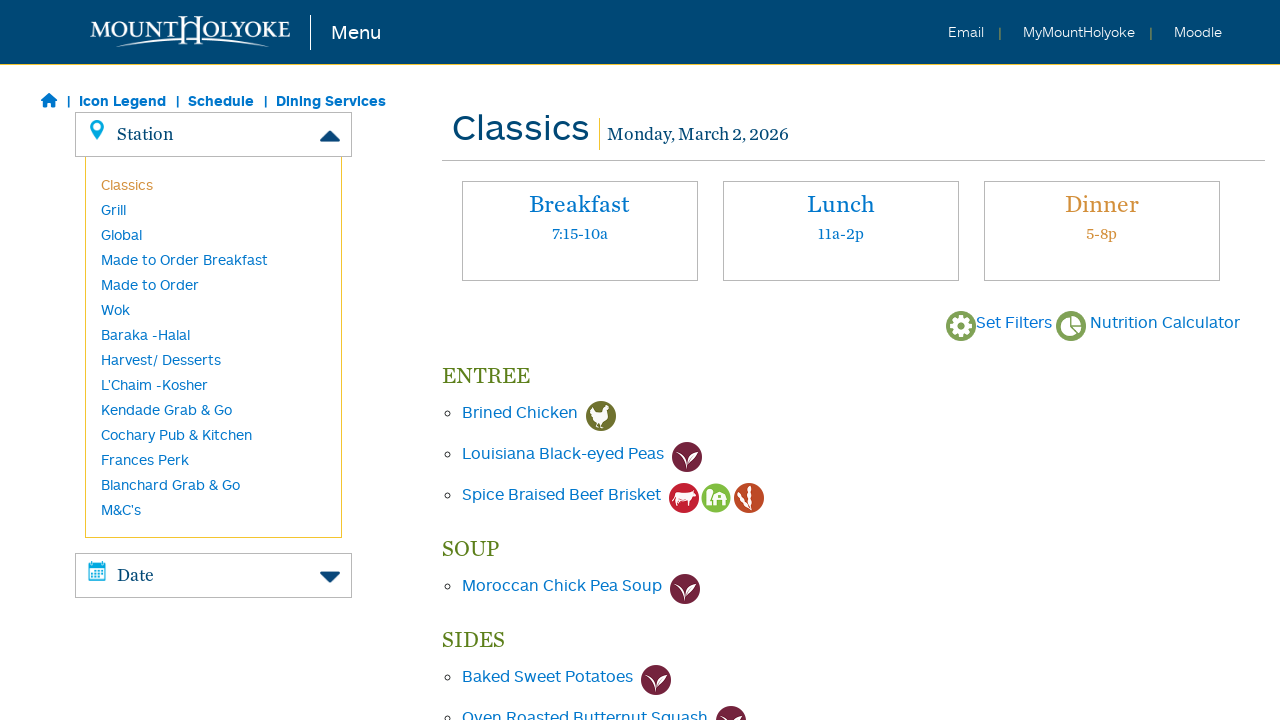

Dinner tab content is now active in Classics station
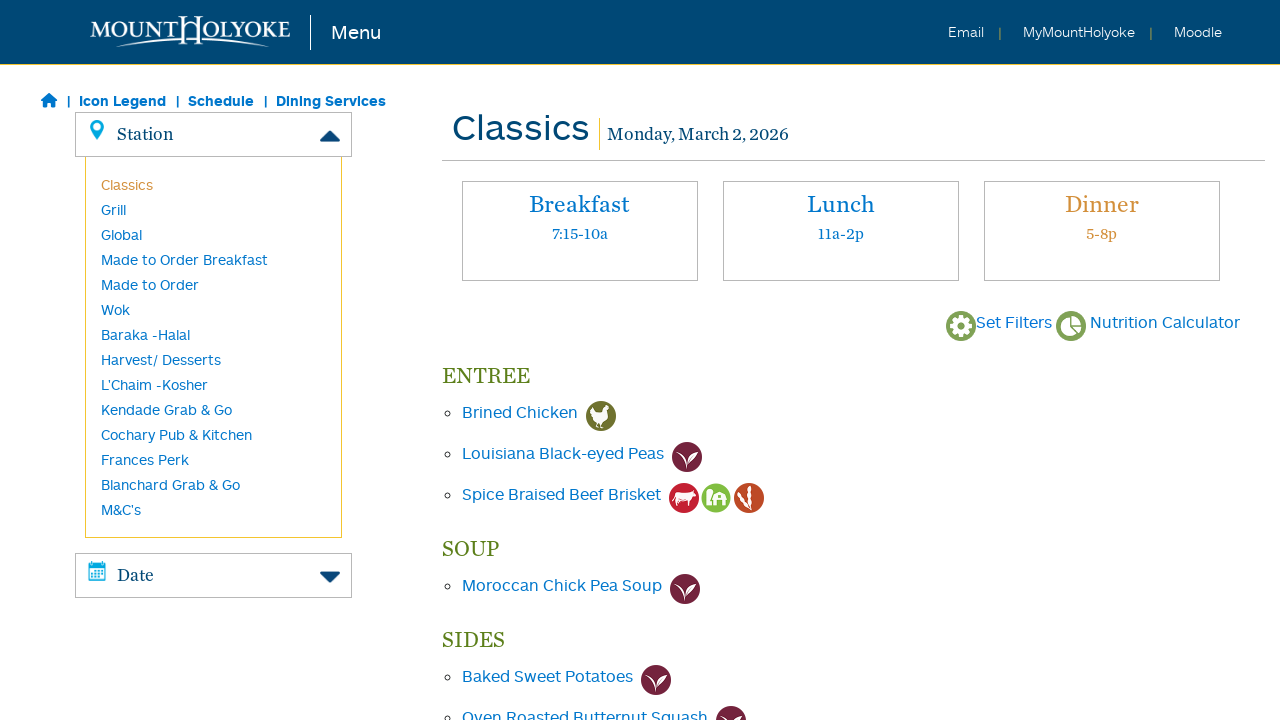

Navigated back from Classics station
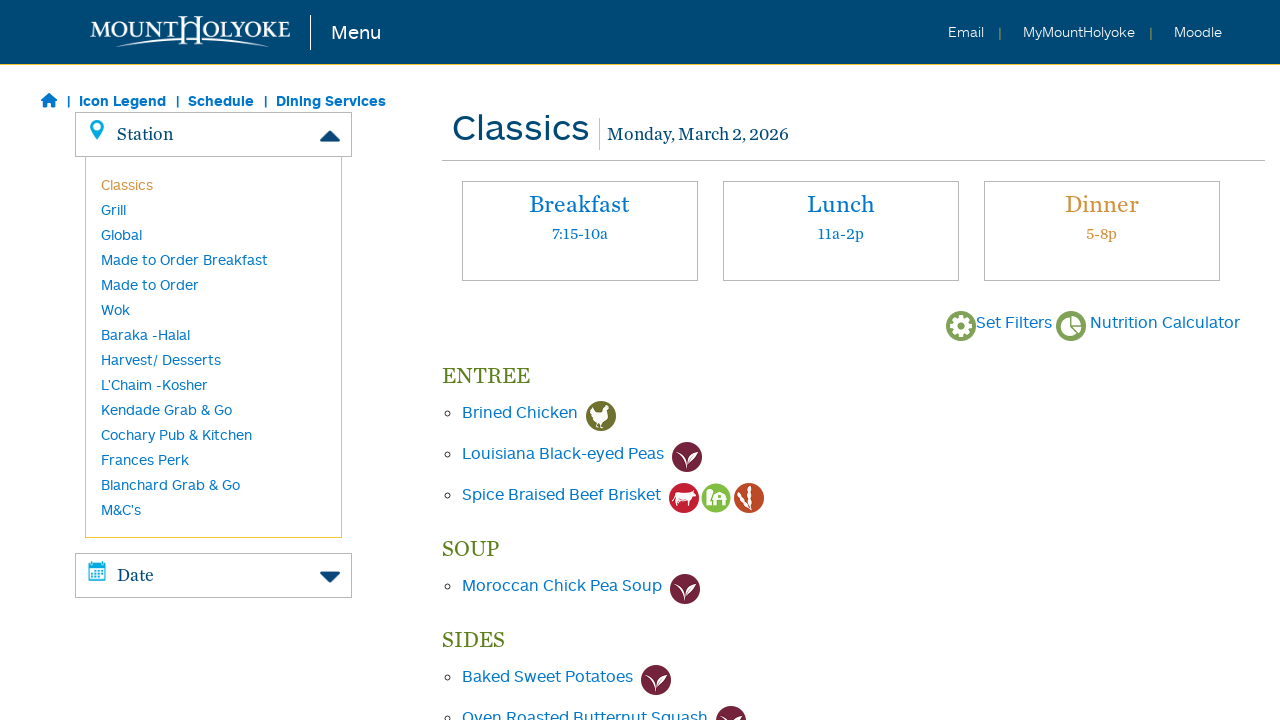

Main stations page loaded after navigation back
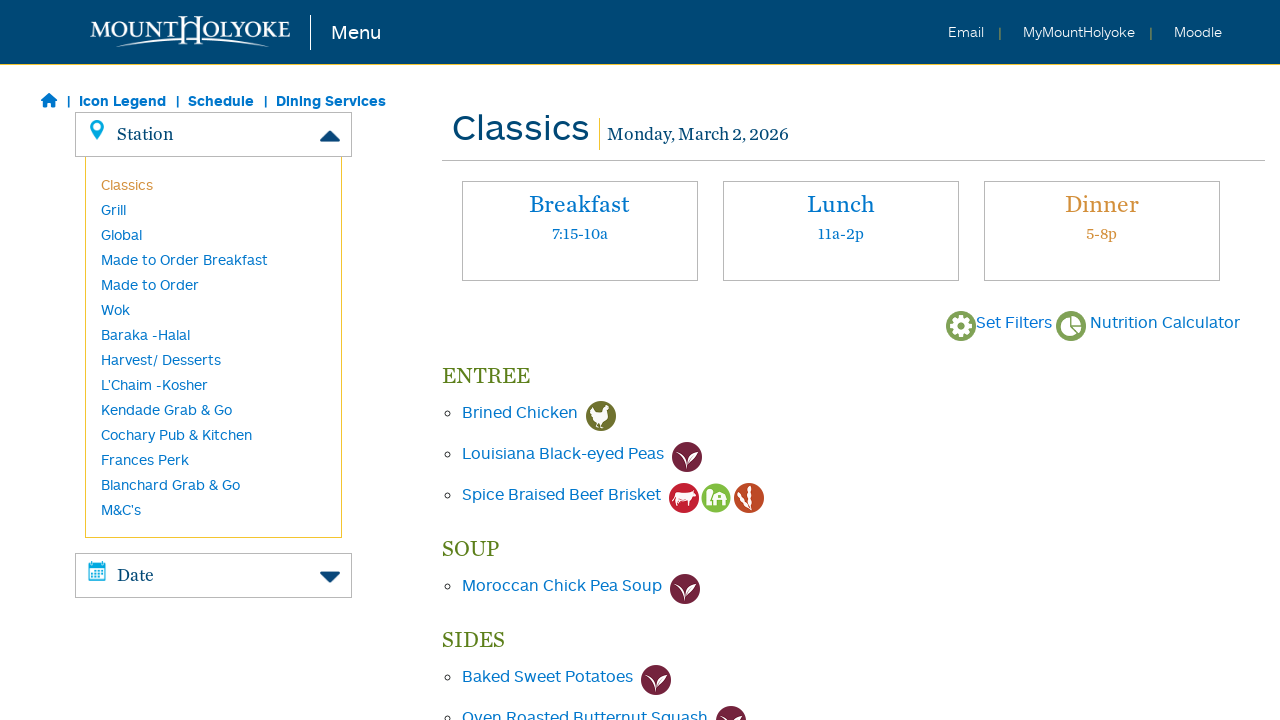

Waited for Grill station link to be visible
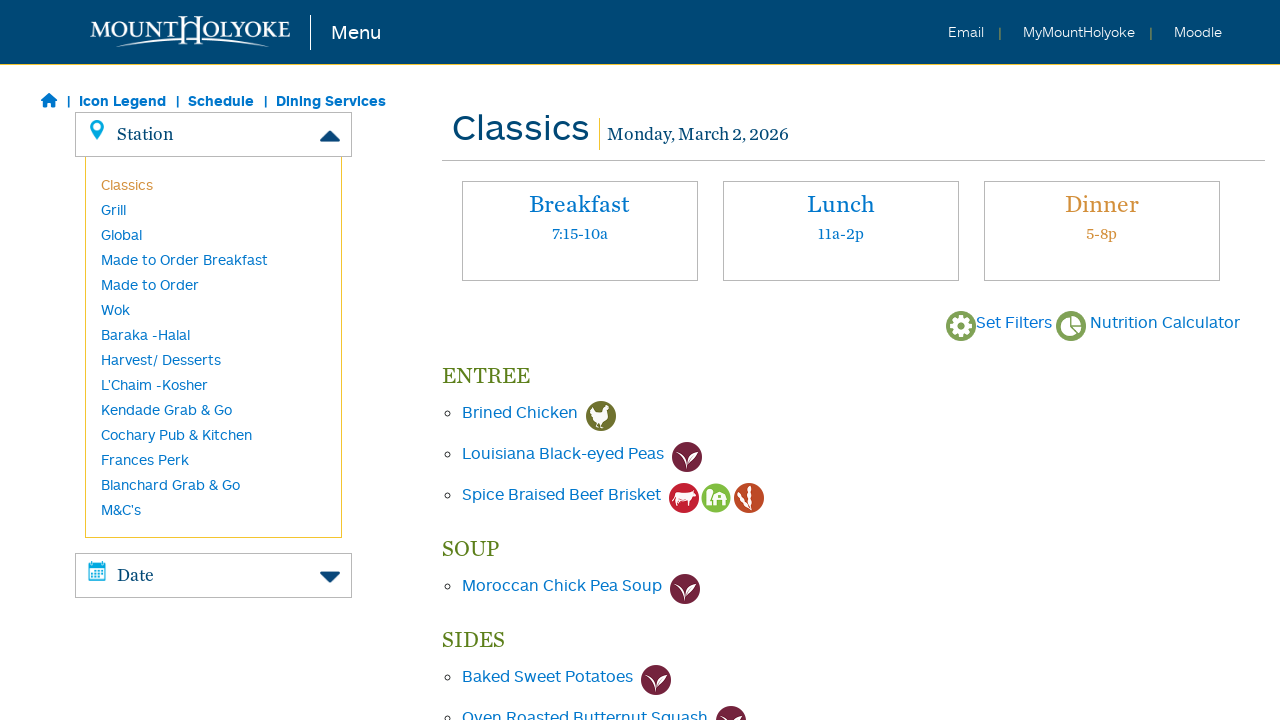

Clicked on Grill station link at (113, 209) on xpath=//a[contains(@href, 'Grill')]
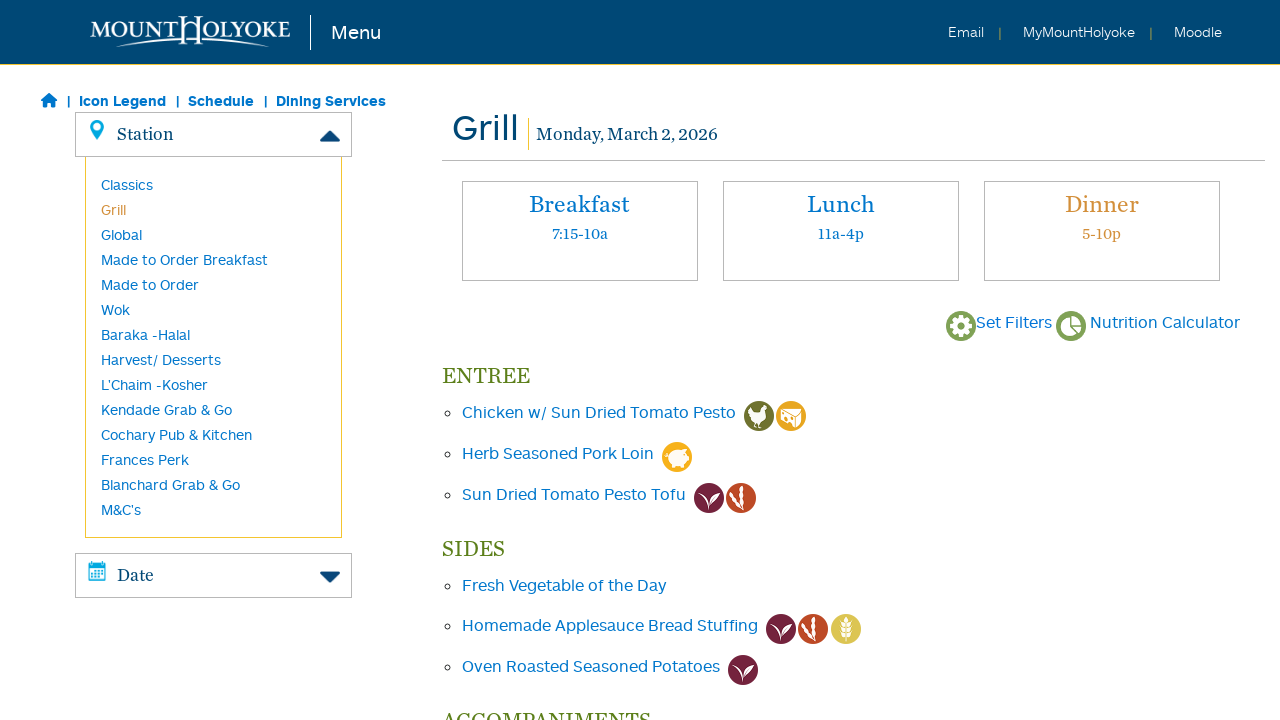

Page loaded for Grill station
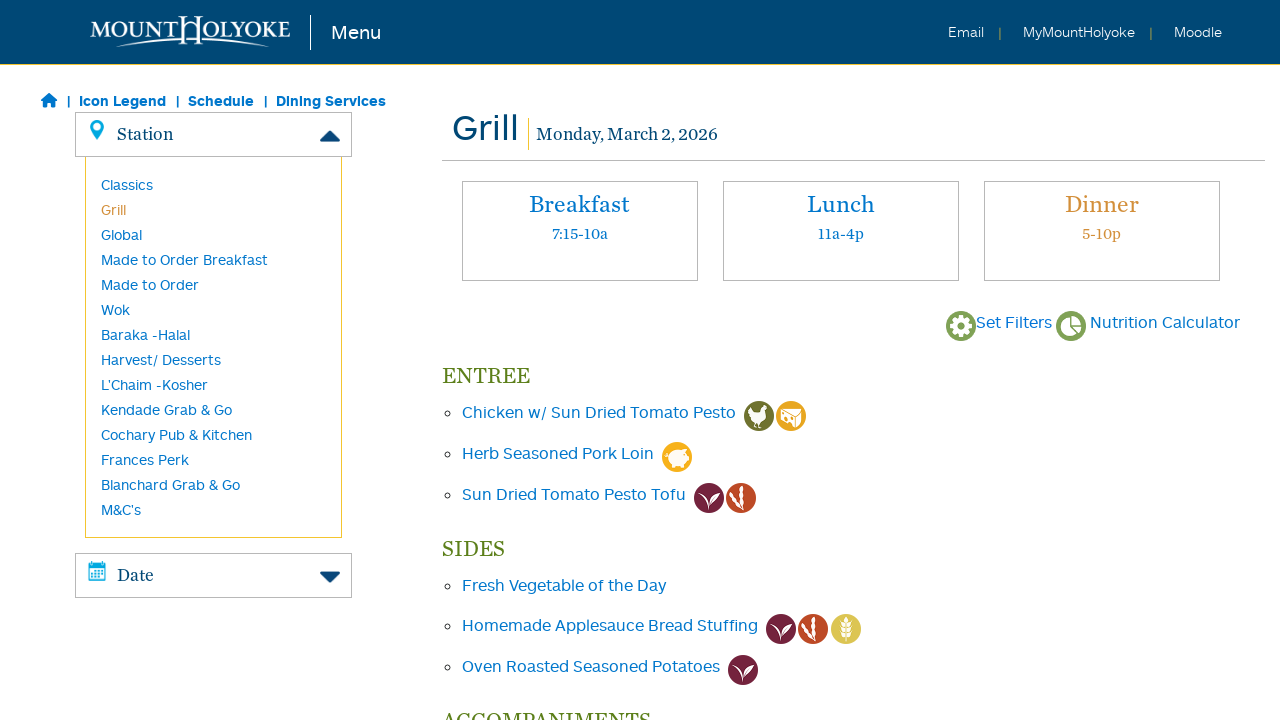

Clicked on Breakfast tab in Grill station at (580, 231) on xpath=//a[@href='#Breakfast']
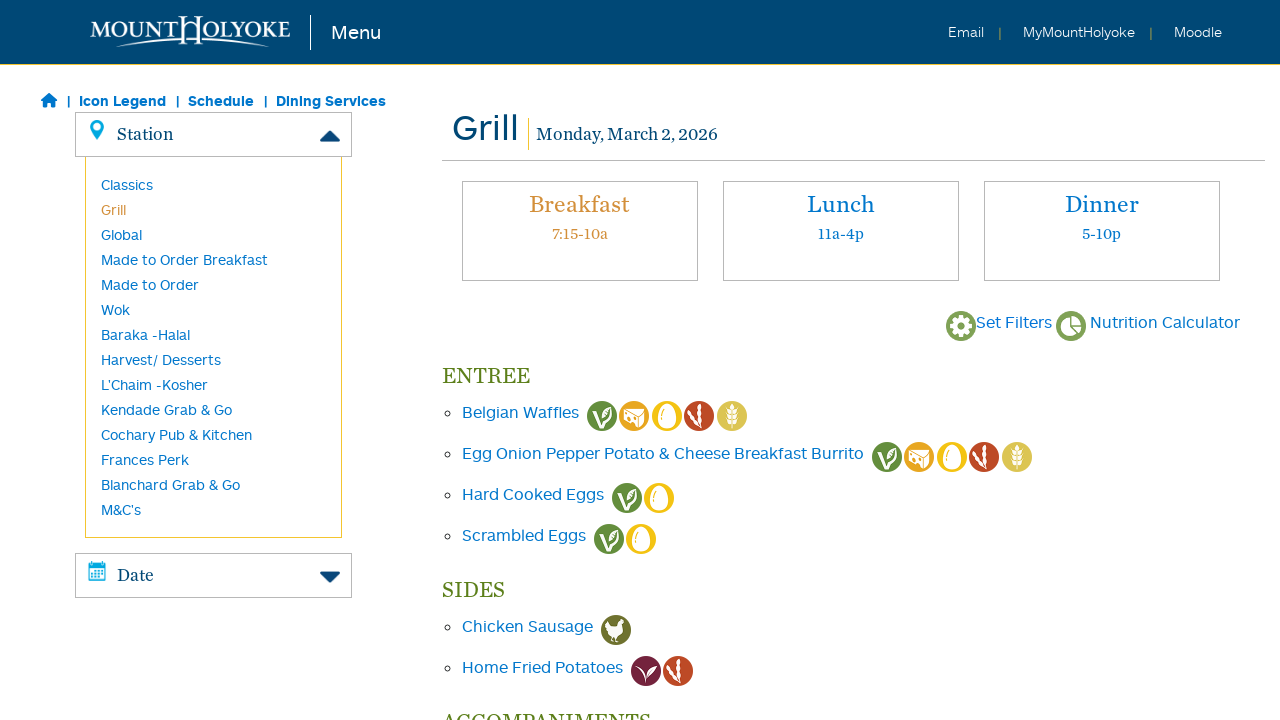

Breakfast tab content is now active in Grill station
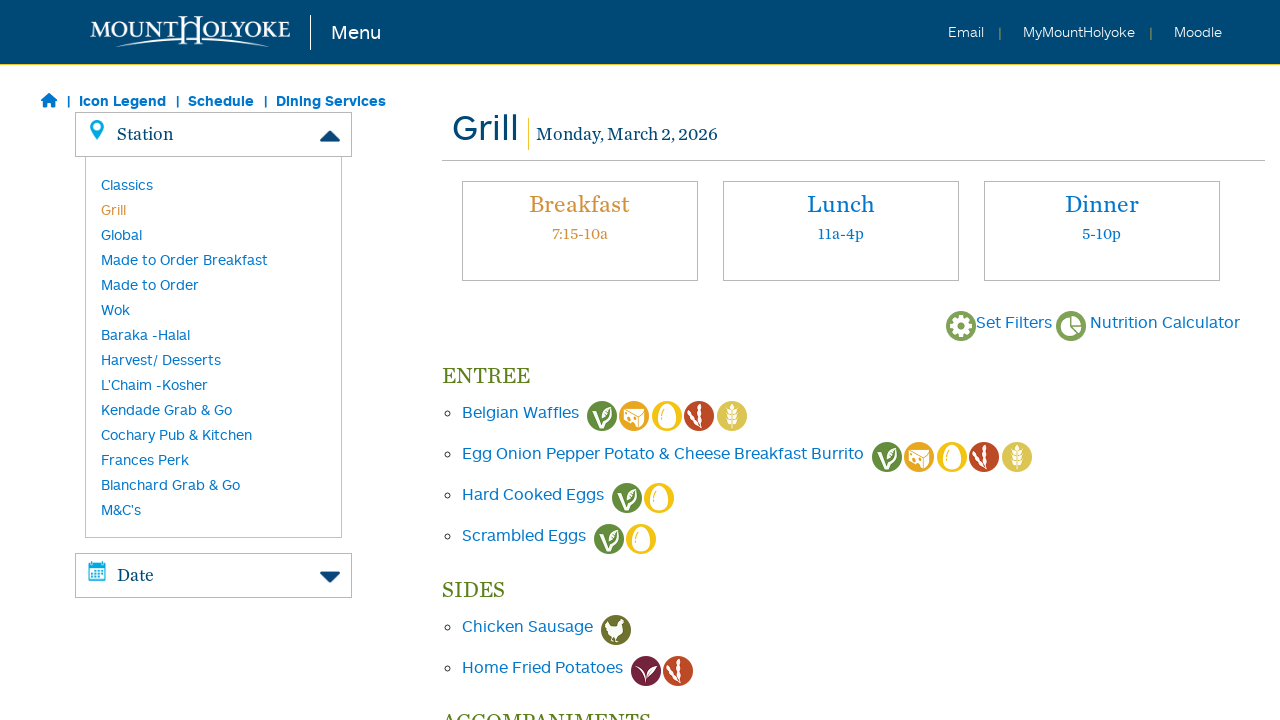

Clicked on Lunch tab in Grill station at (841, 231) on xpath=//a[@href='#Lunch']
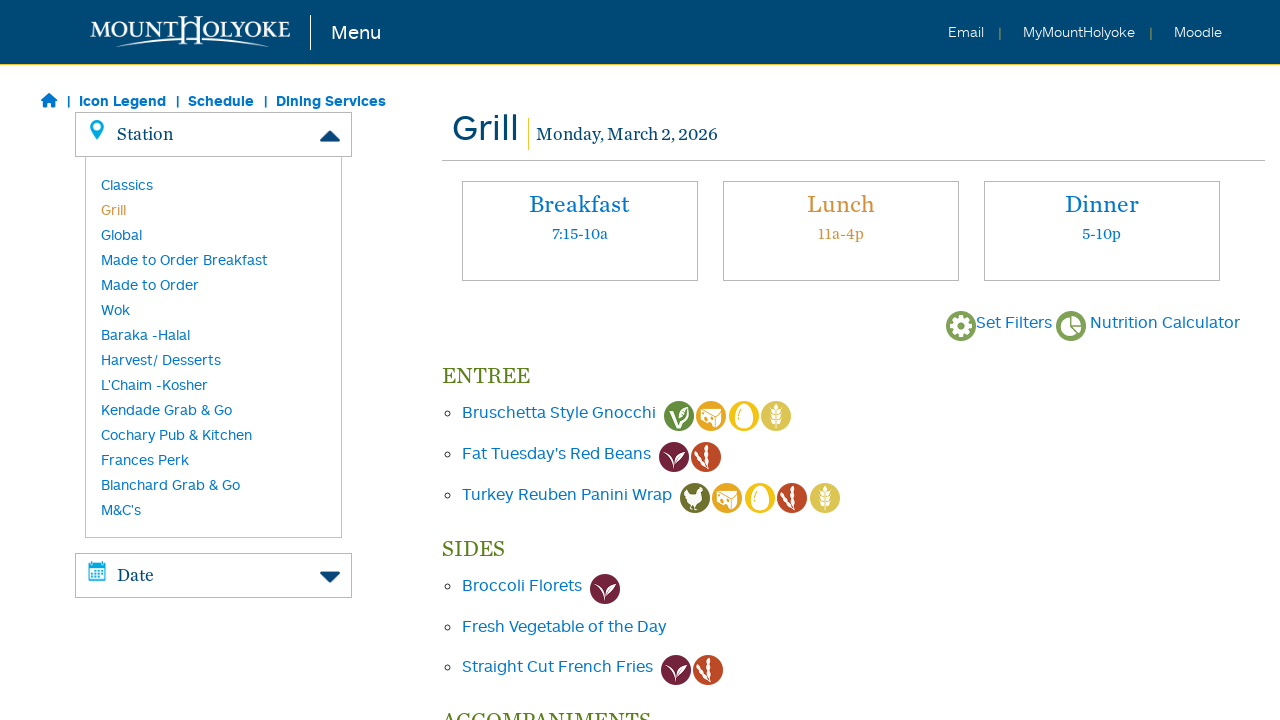

Lunch tab content is now active in Grill station
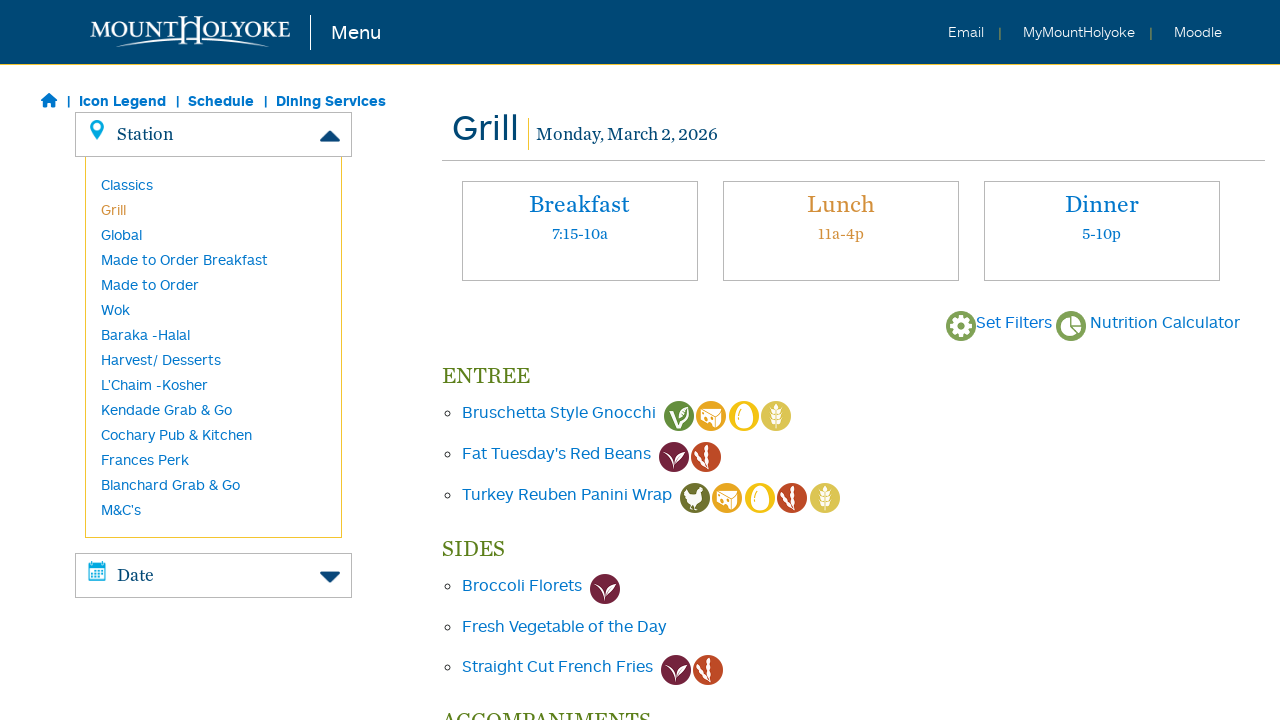

Clicked on Dinner tab in Grill station at (1102, 231) on xpath=//a[@href='#Dinner']
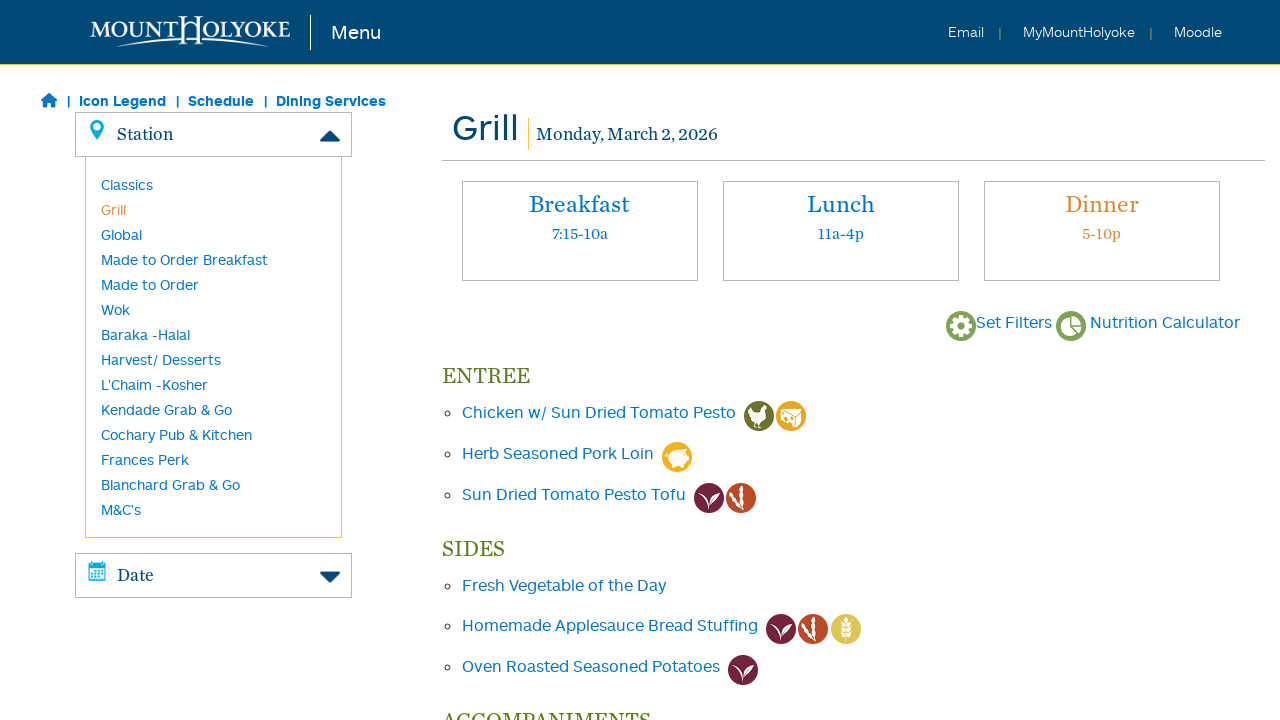

Dinner tab content is now active in Grill station
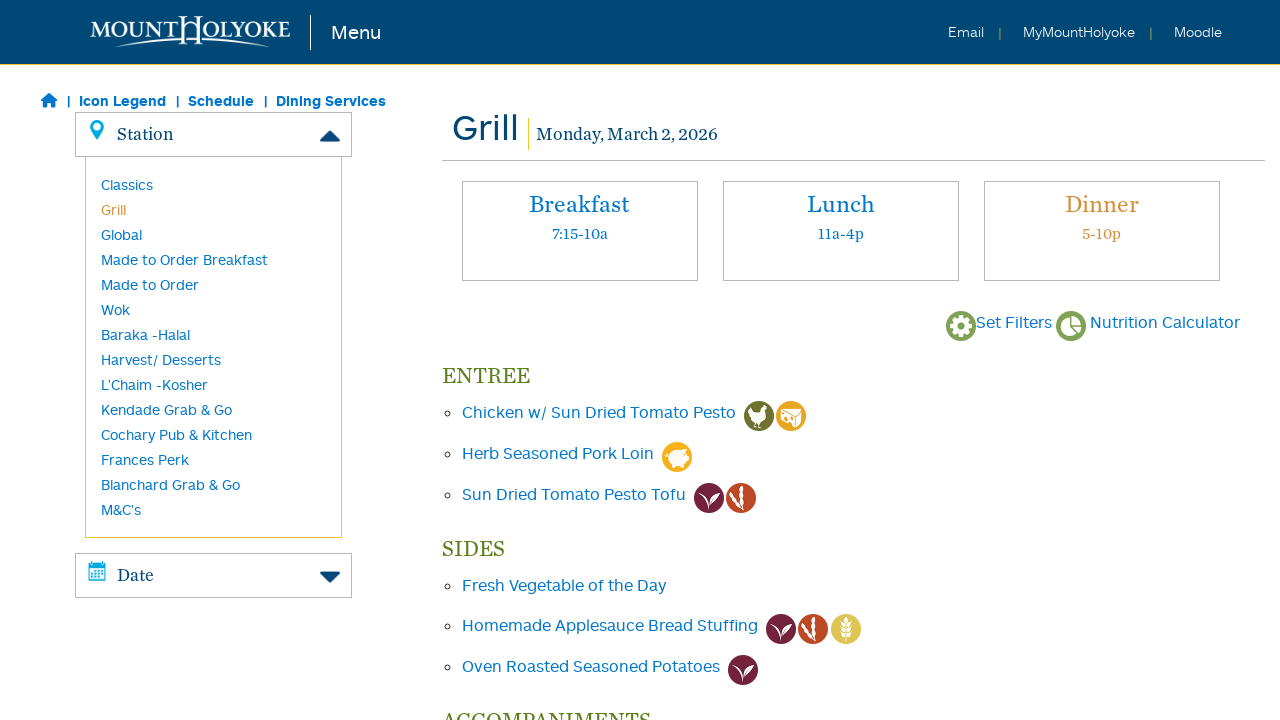

Navigated back from Grill station
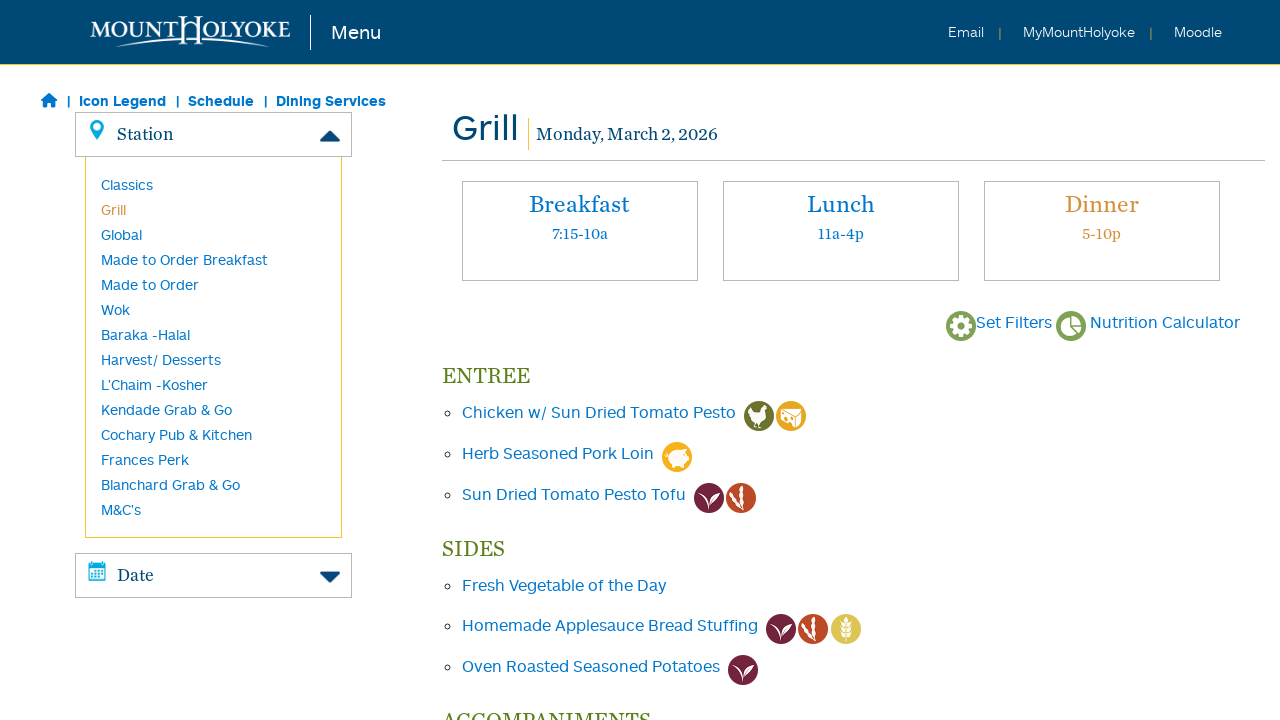

Main stations page loaded after navigation back
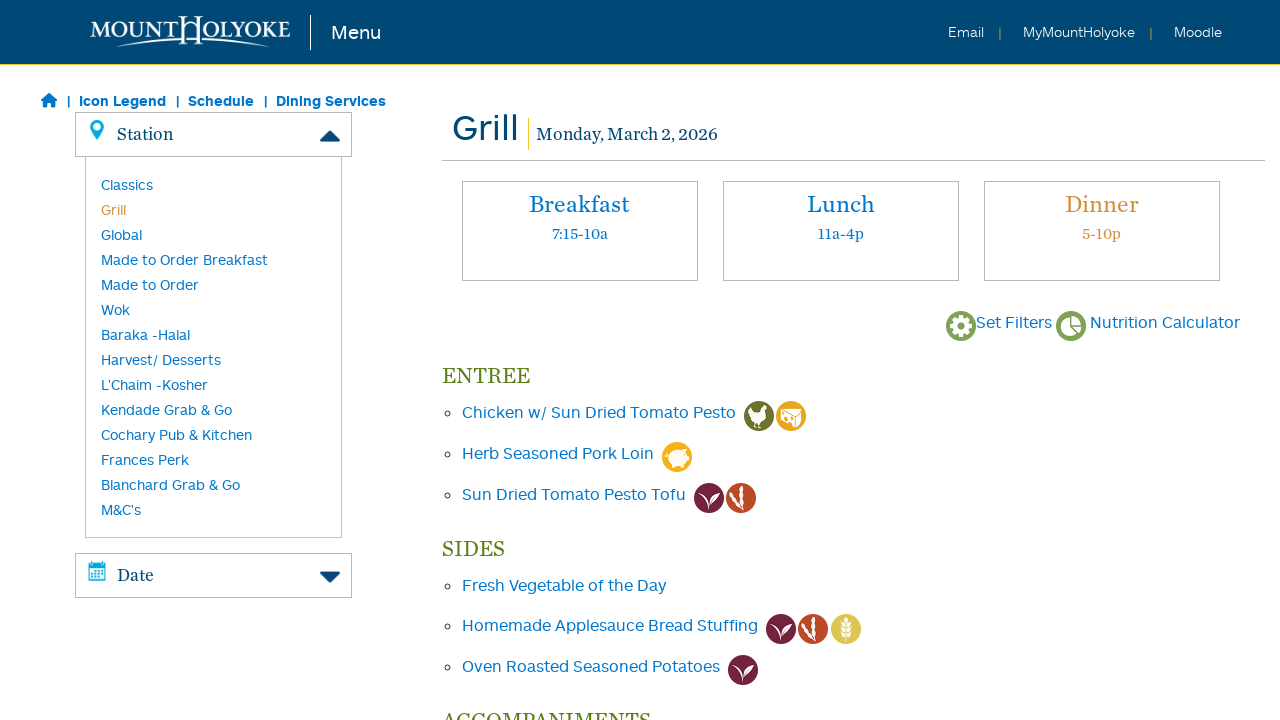

Waited for Global station link to be visible
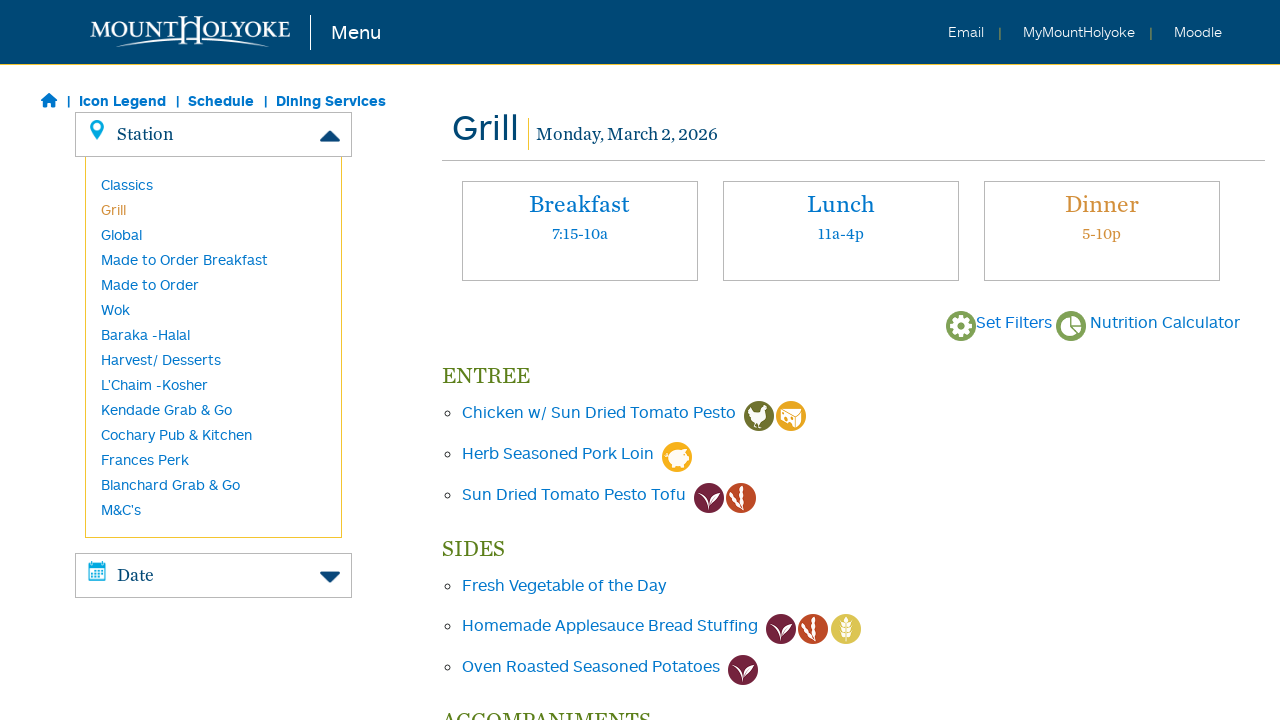

Clicked on Global station link at (121, 234) on xpath=//a[contains(@href, 'Global')]
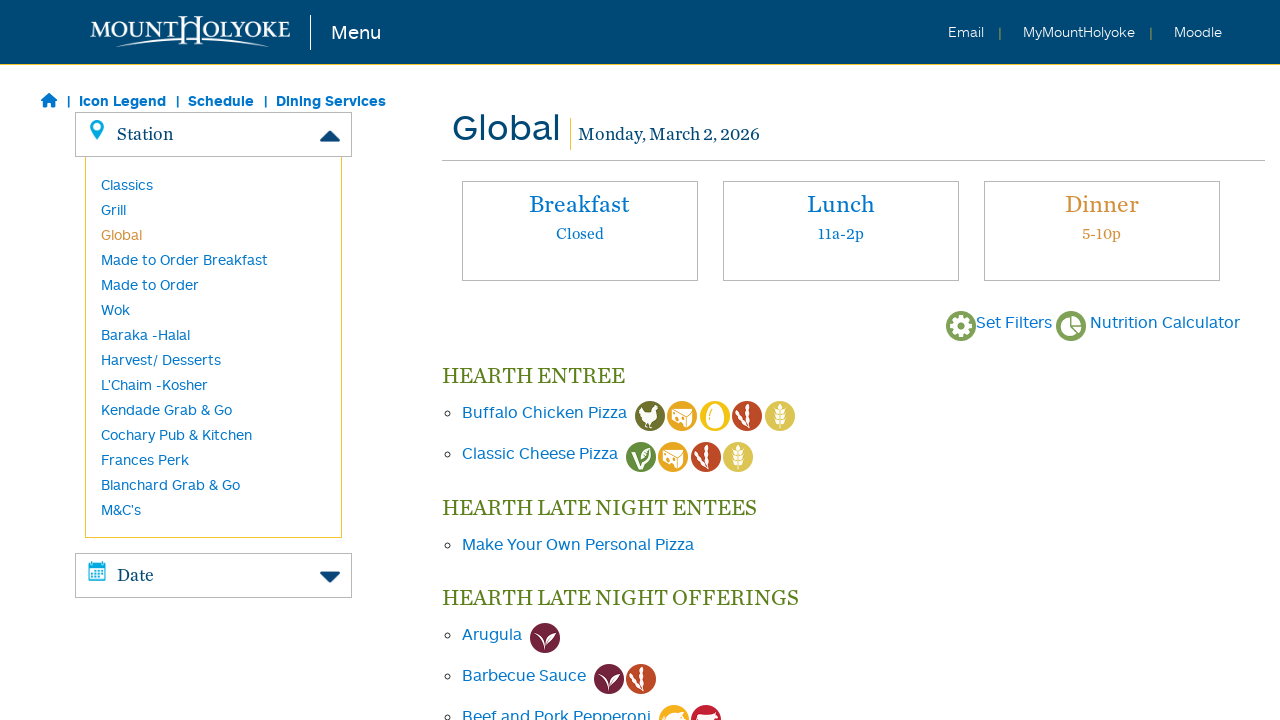

Page loaded for Global station
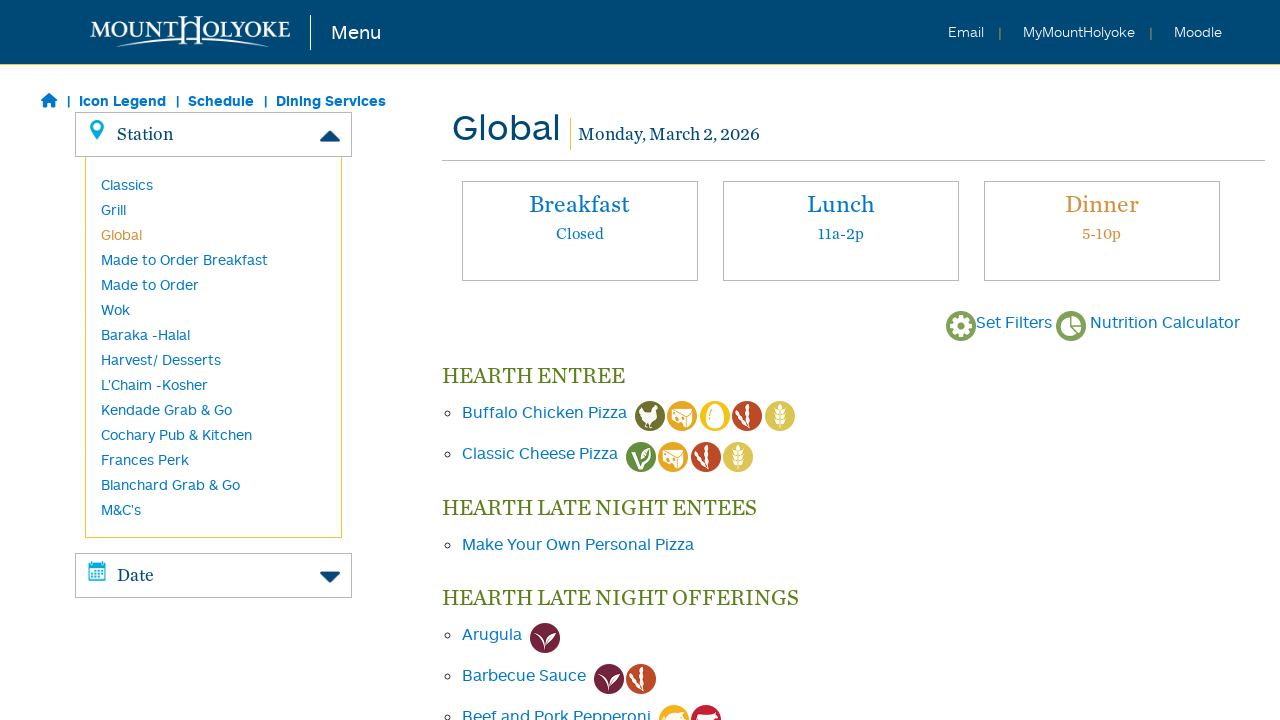

Clicked on Breakfast tab in Global station at (580, 231) on xpath=//a[@href='#Breakfast']
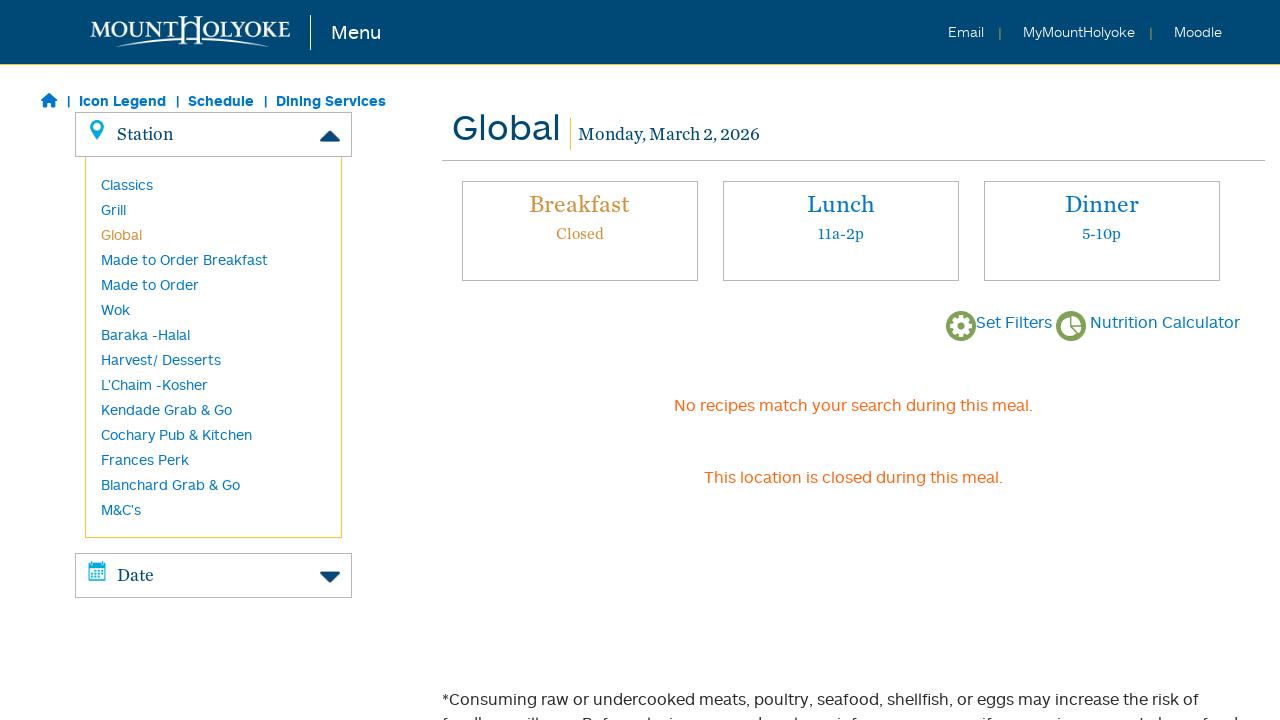

Breakfast tab content is now active in Global station
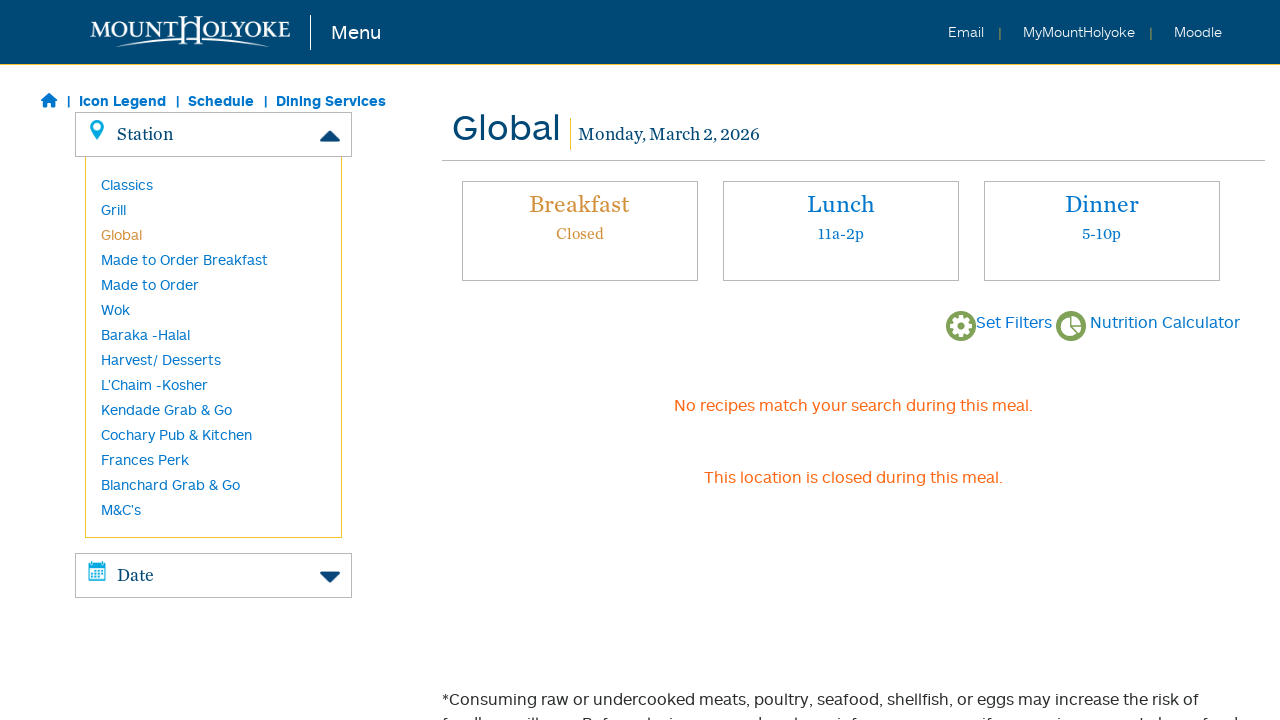

Clicked on Lunch tab in Global station at (841, 231) on xpath=//a[@href='#Lunch']
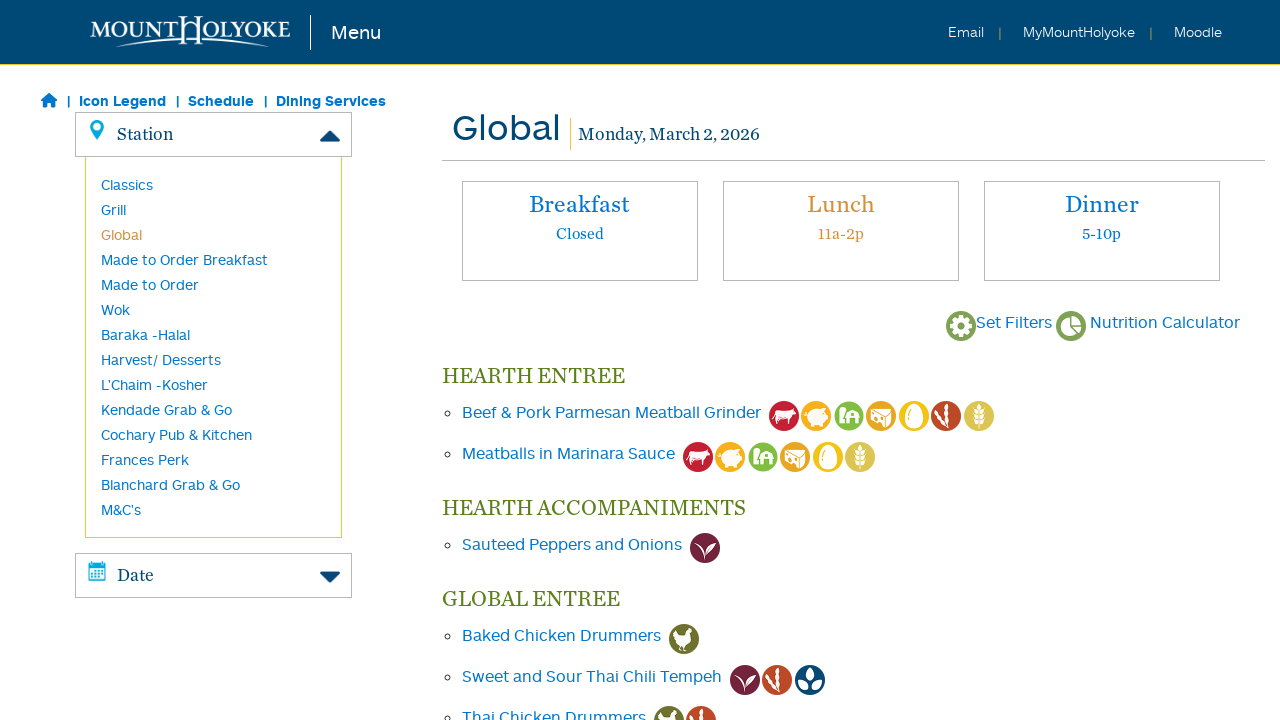

Lunch tab content is now active in Global station
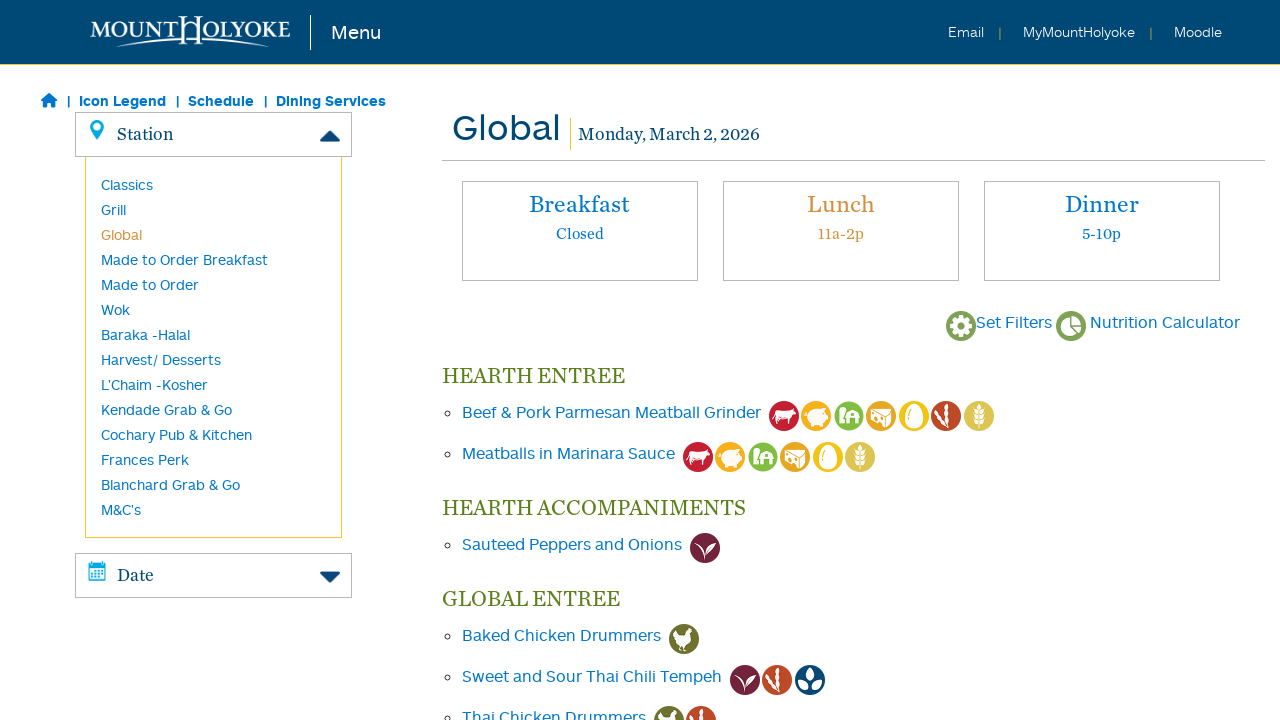

Clicked on Dinner tab in Global station at (1102, 231) on xpath=//a[@href='#Dinner']
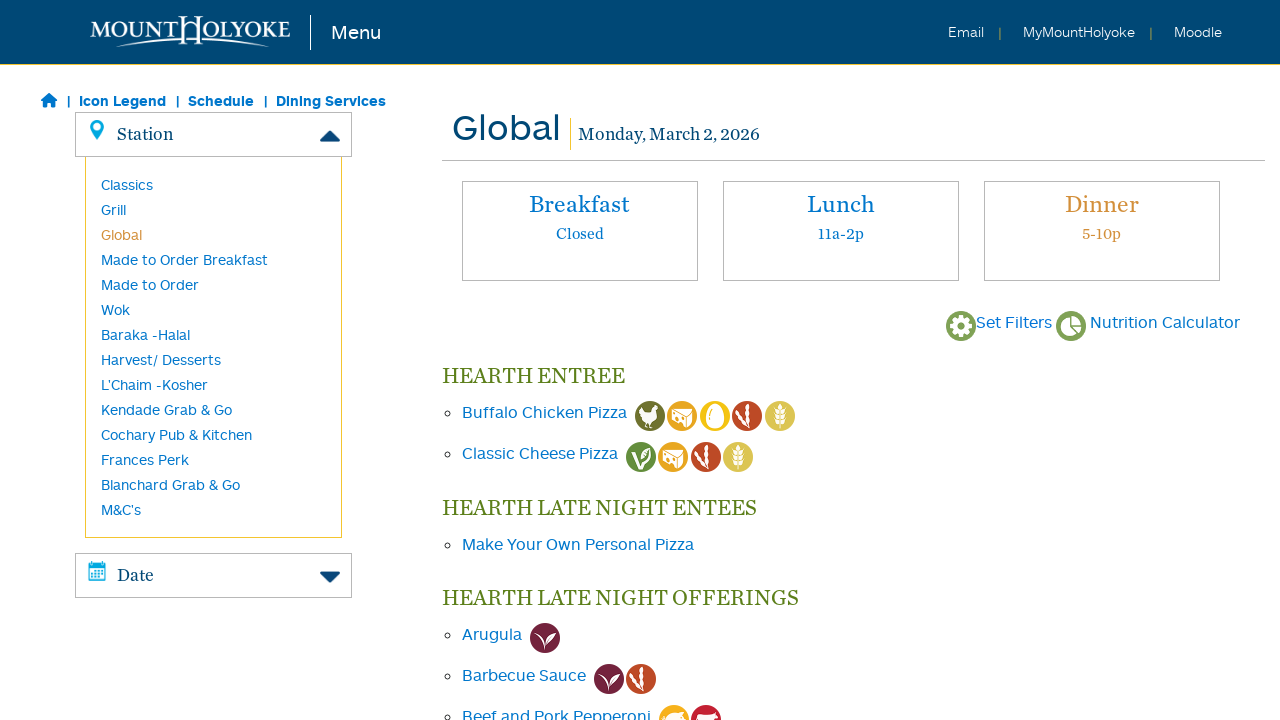

Dinner tab content is now active in Global station
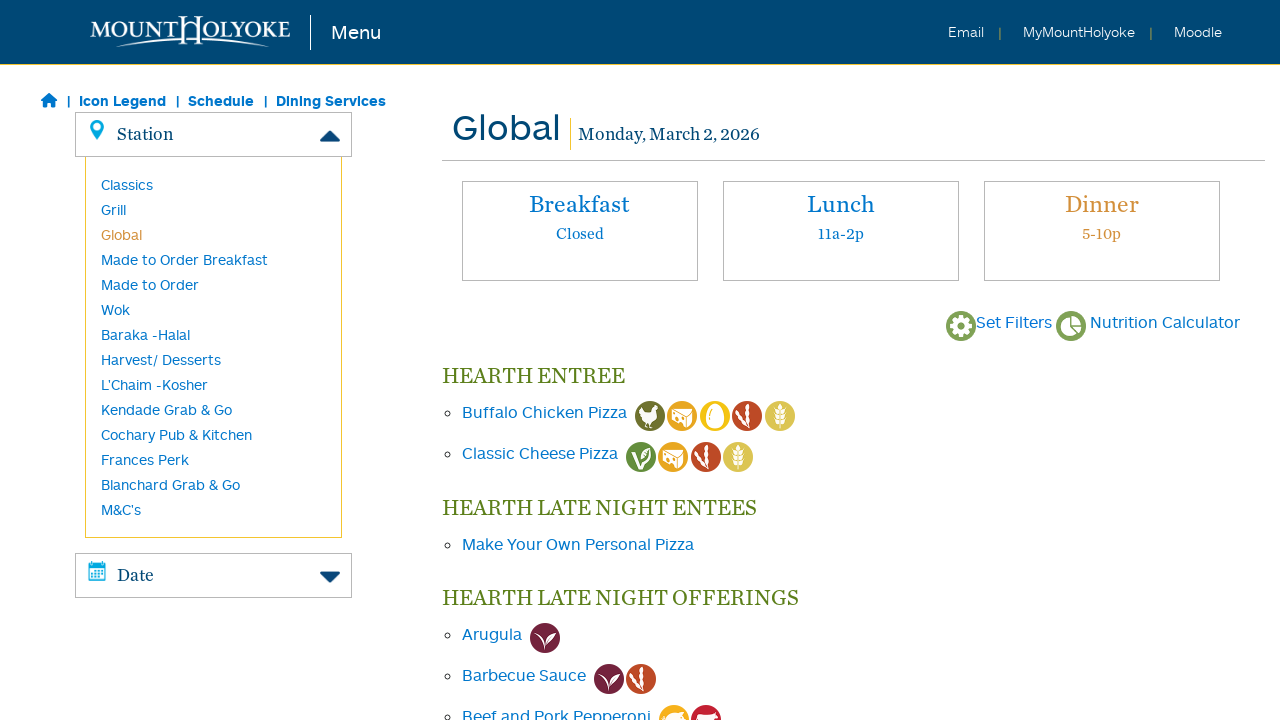

Navigated back from Global station
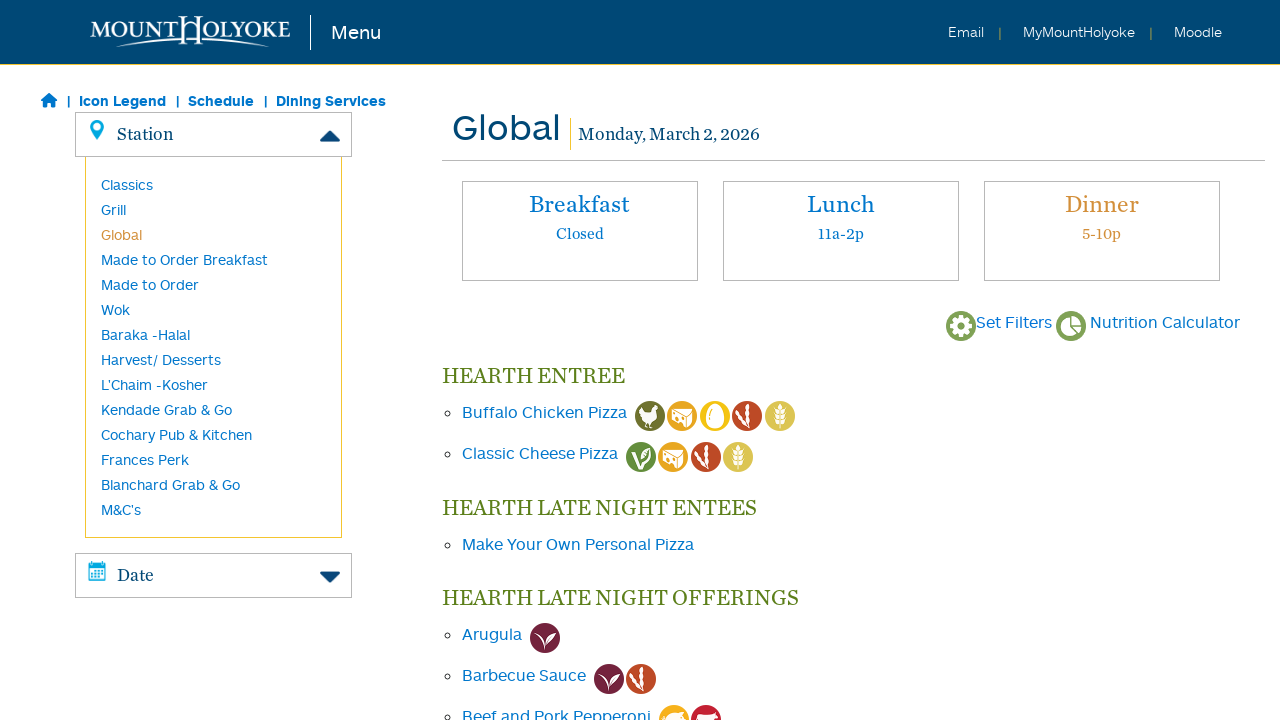

Main stations page loaded after navigation back
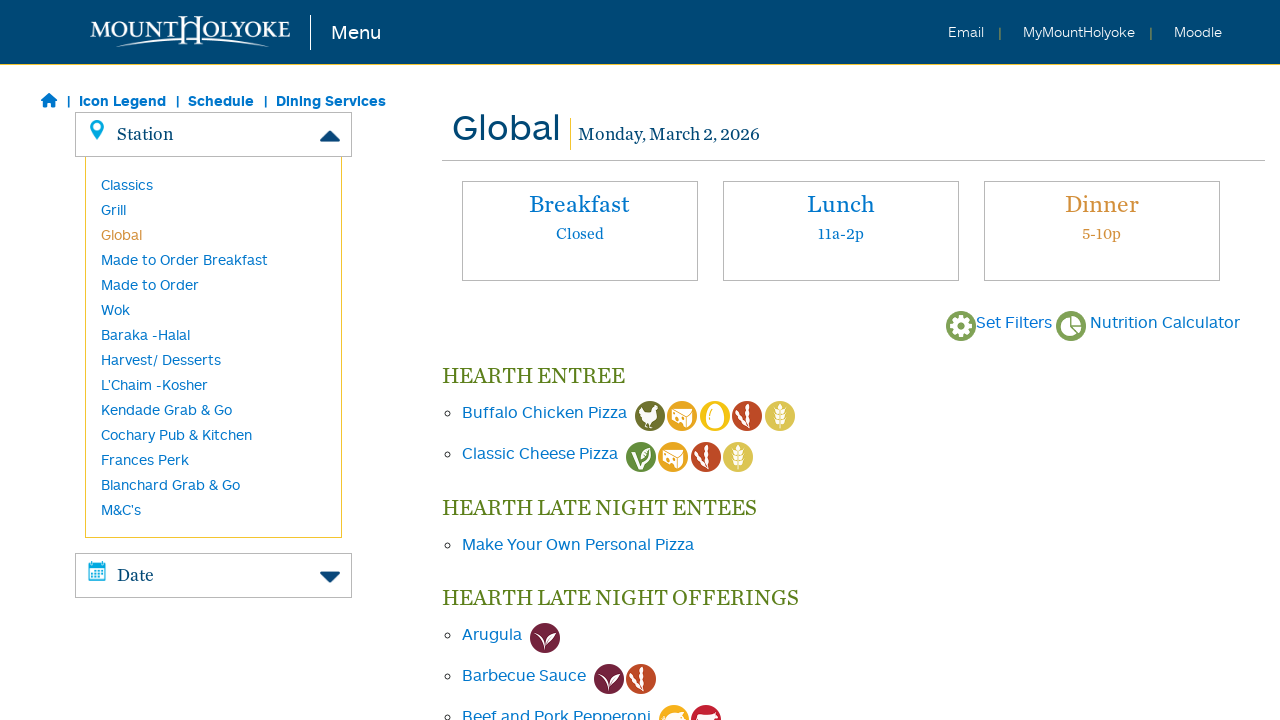

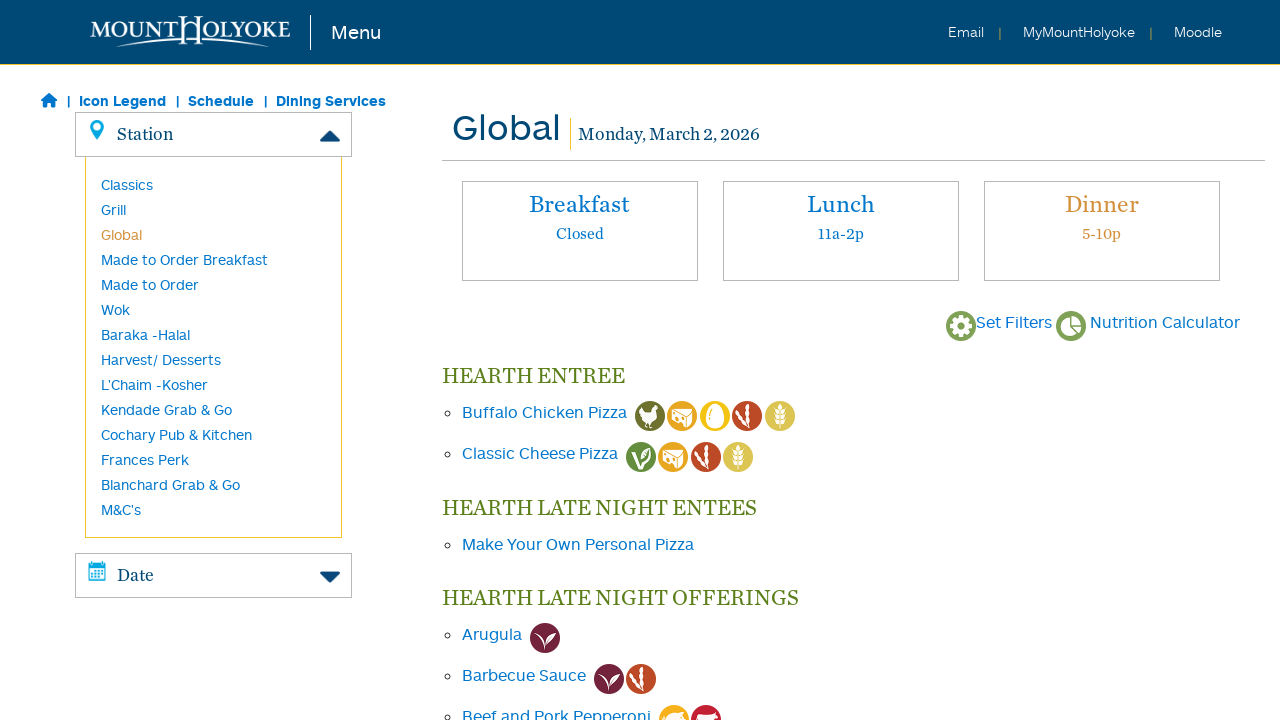